Tests clicking the reveal button and verifying the revealed input element

Starting URL: https://www.selenium.dev/selenium/web/dynamic.html

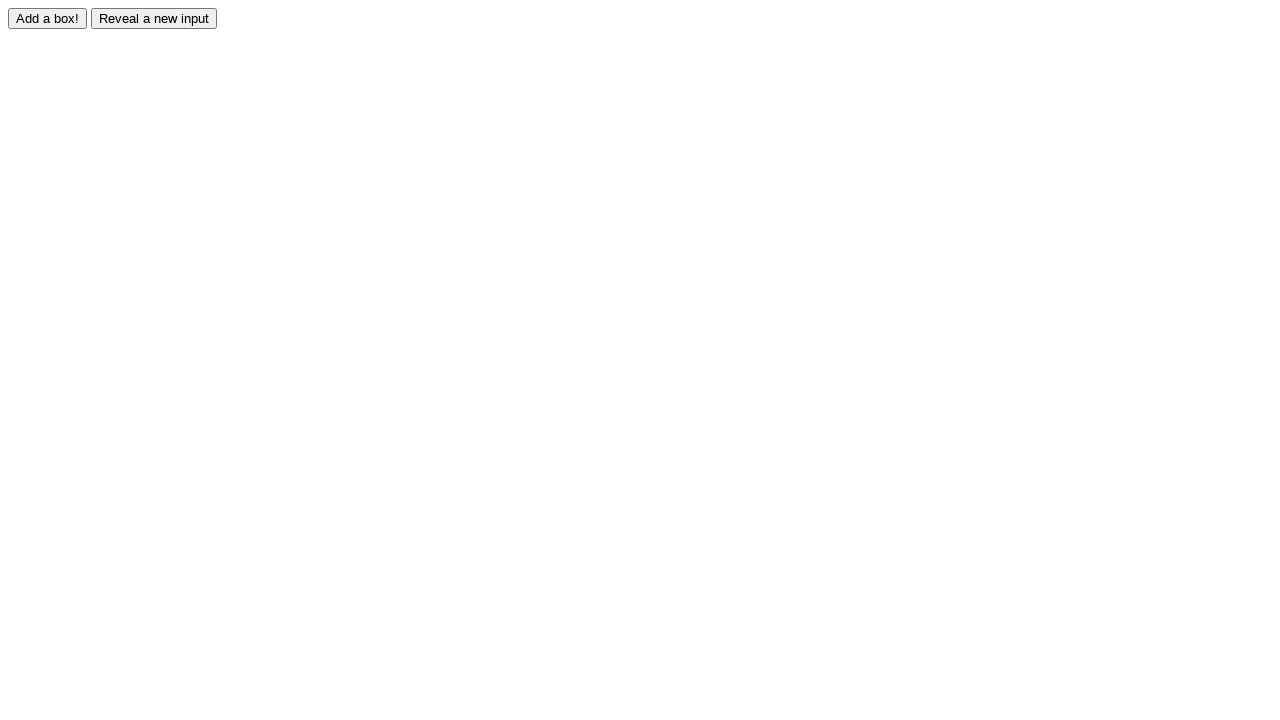

Navigated to dynamic.html page
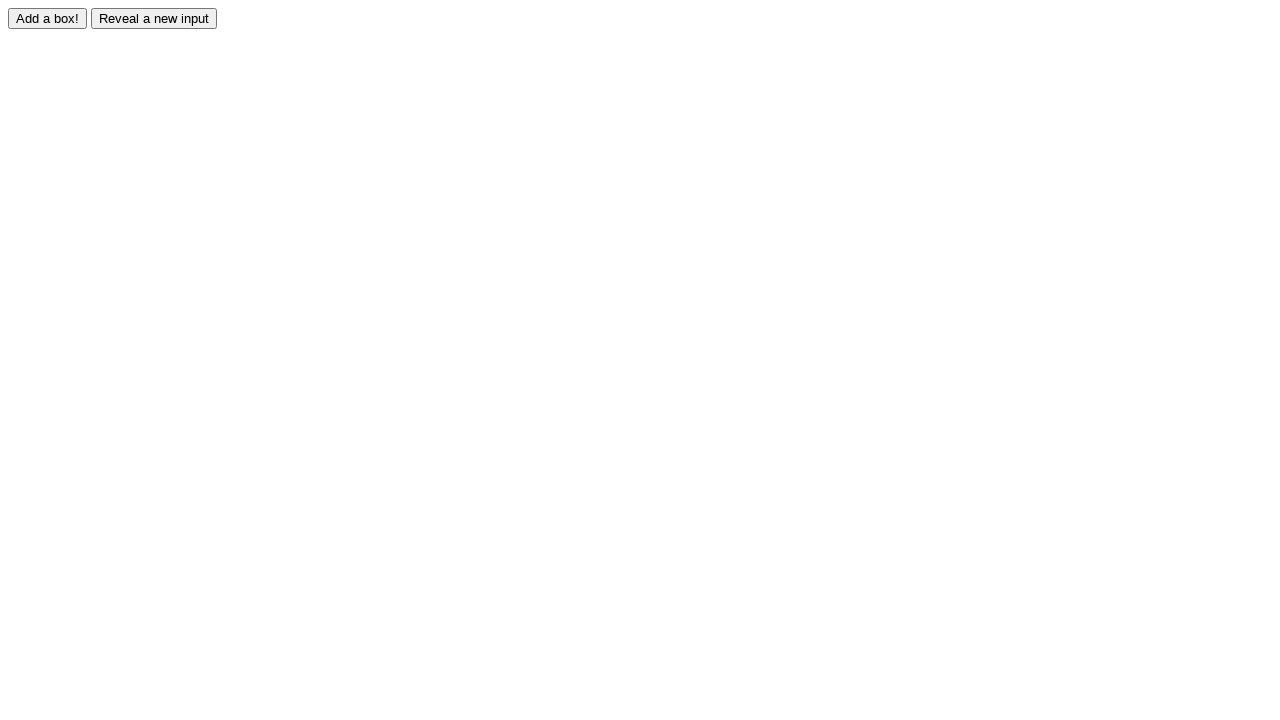

Clicked the reveal button at (154, 18) on #reveal
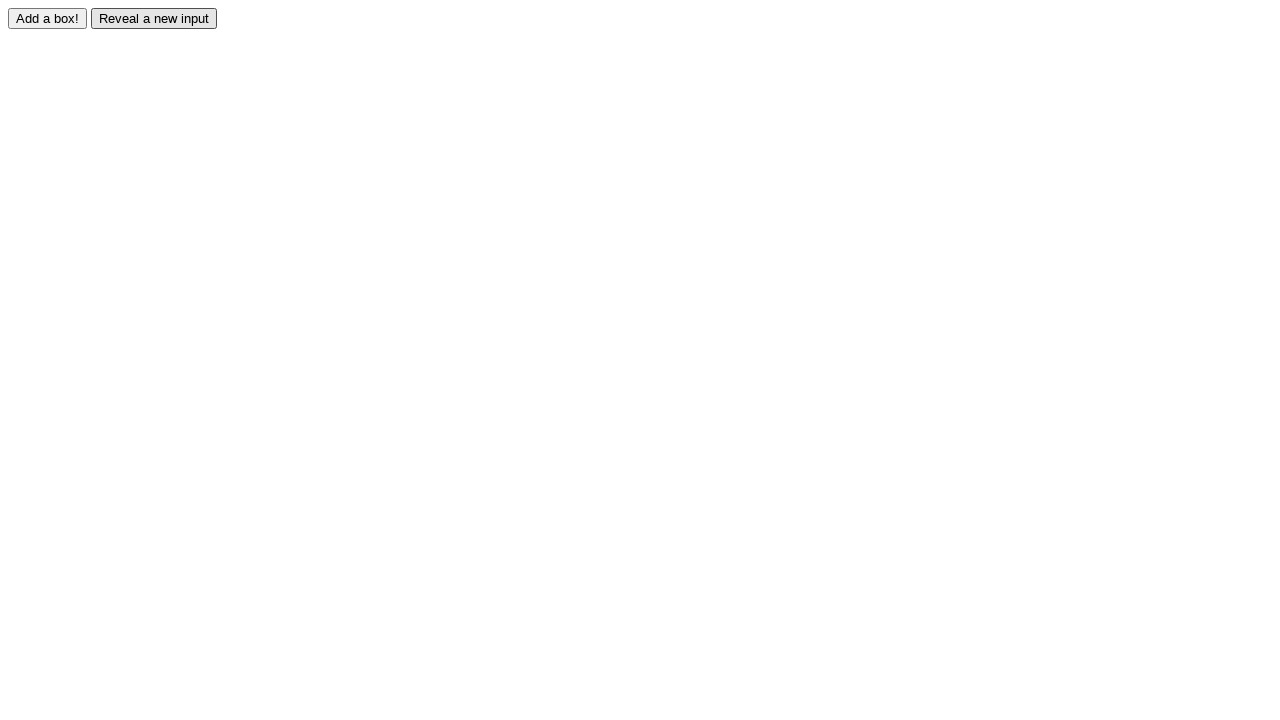

Verified the revealed input element is visible
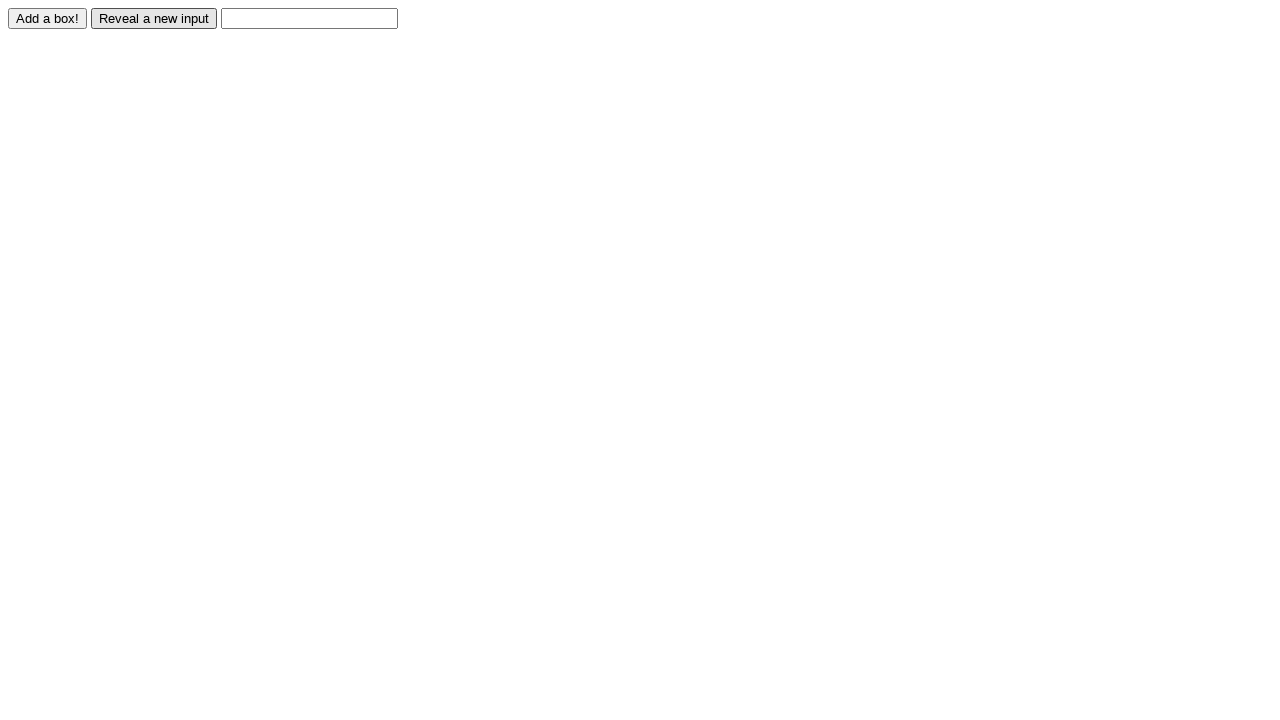

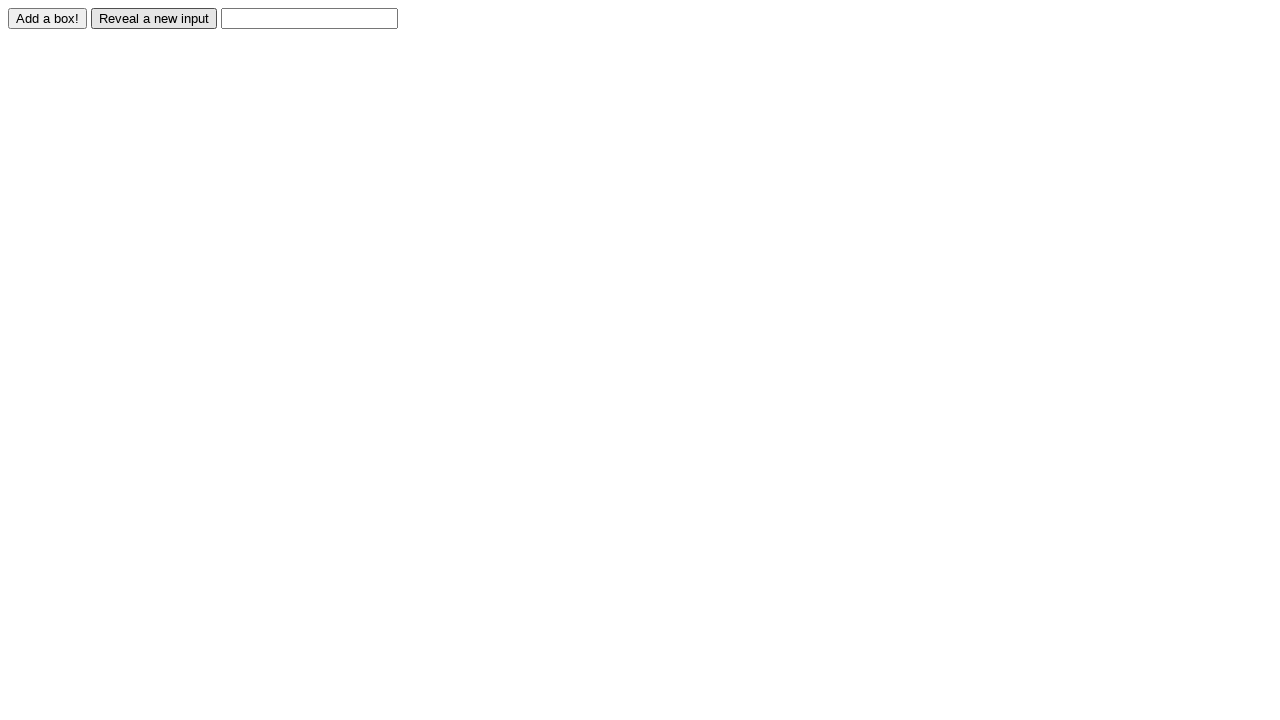